Tests multi-select dropdown functionality by selecting multiple options by index and then deselecting all options

Starting URL: https://grotechminds.com/multiple-select/

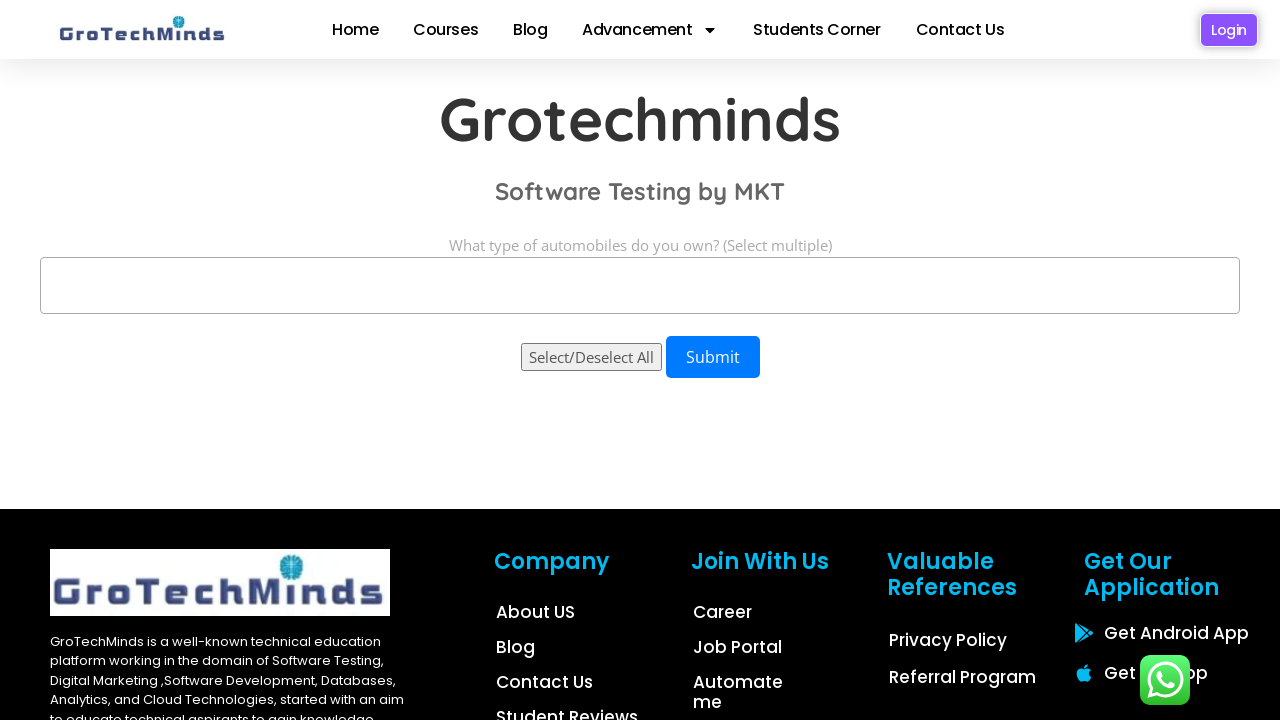

Located the multi-select dropdown element
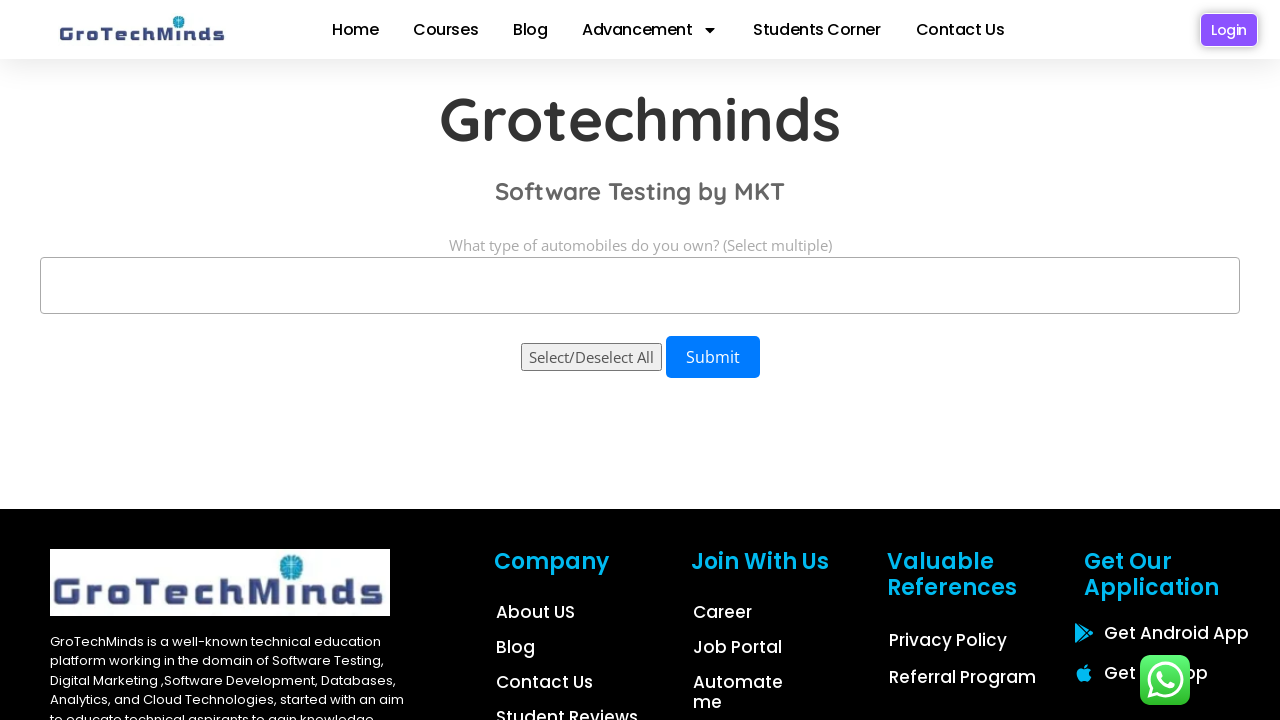

Selected option at index 1 from dropdown on select#automobiles
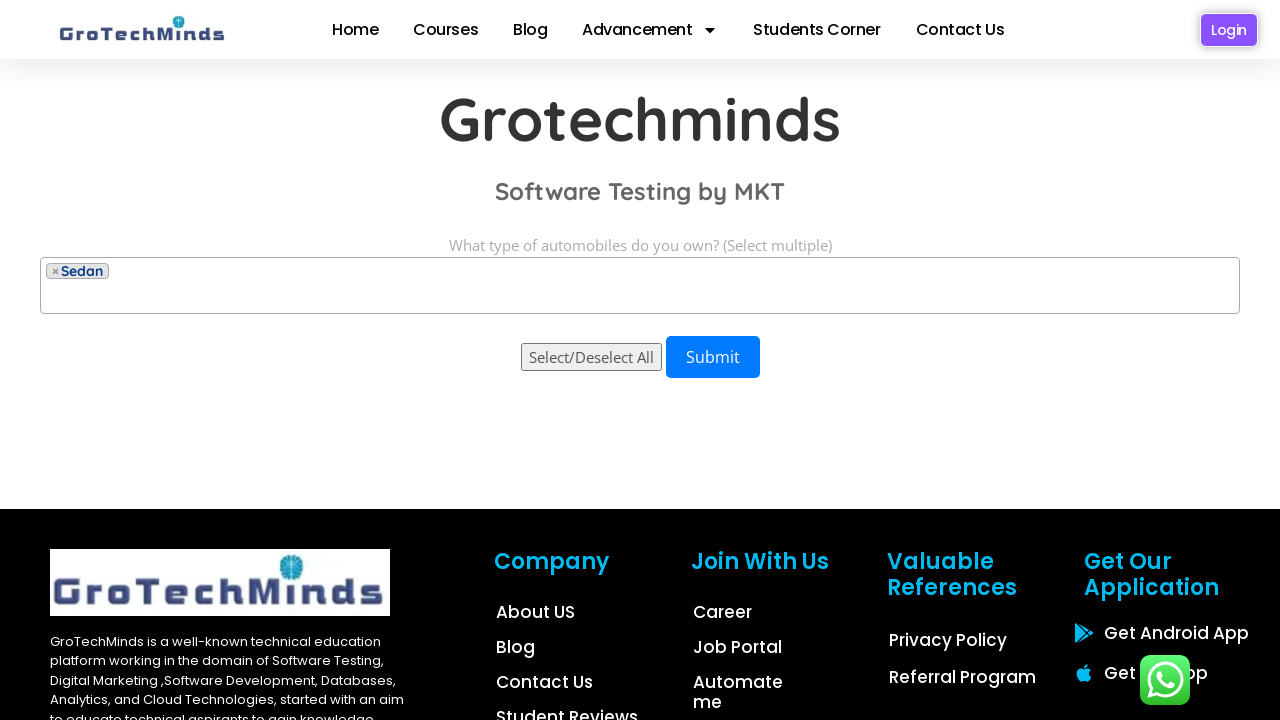

Selected option at index 2 from dropdown on select#automobiles
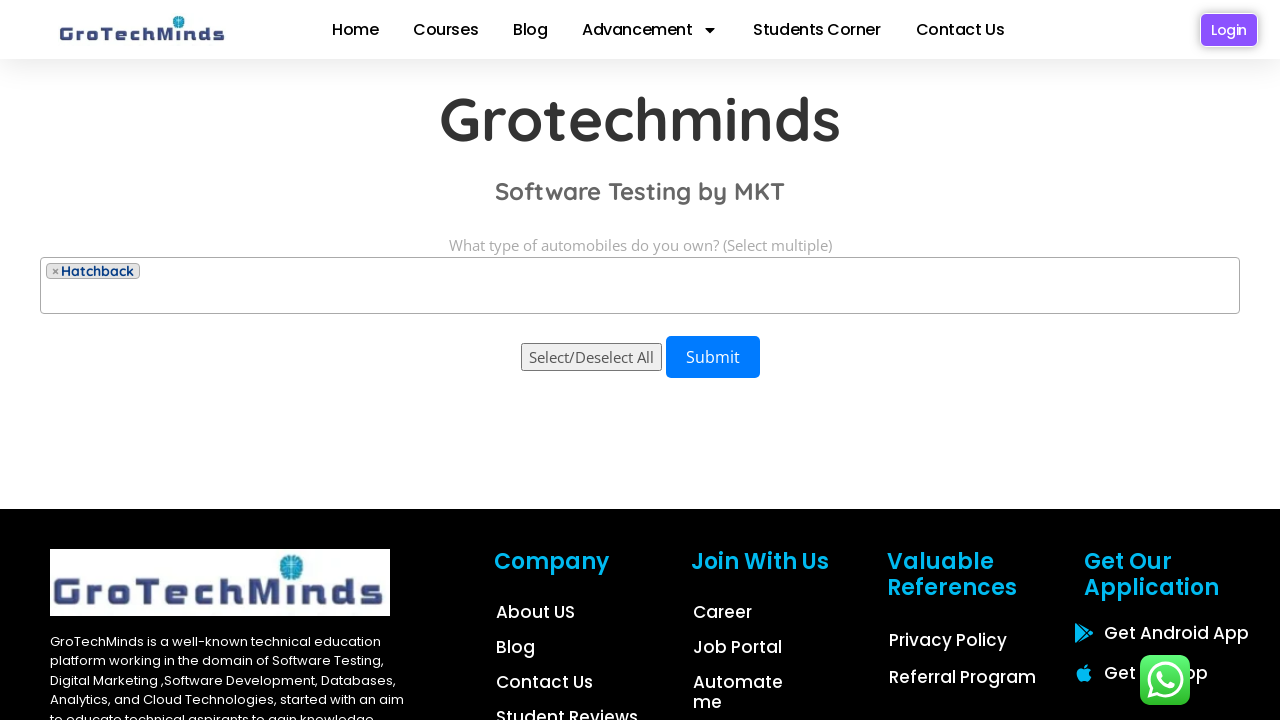

Selected option at index 3 from dropdown on select#automobiles
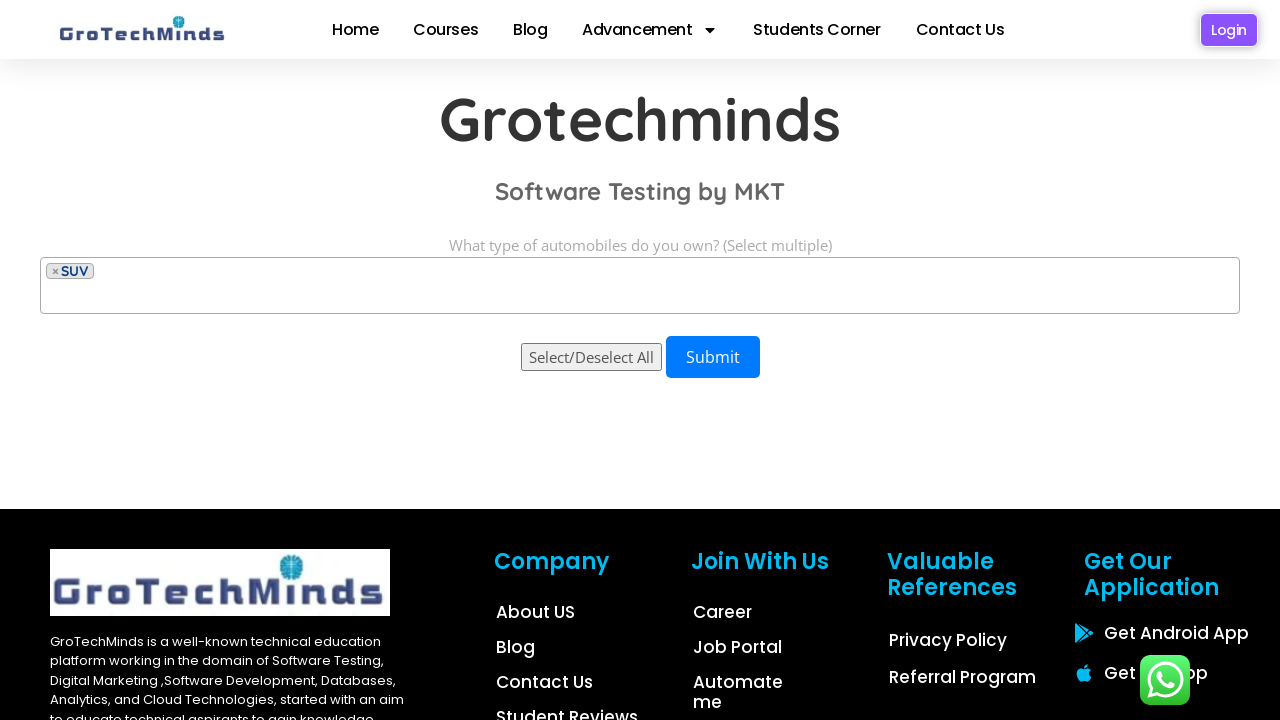

Deselected all options from the multi-select dropdown
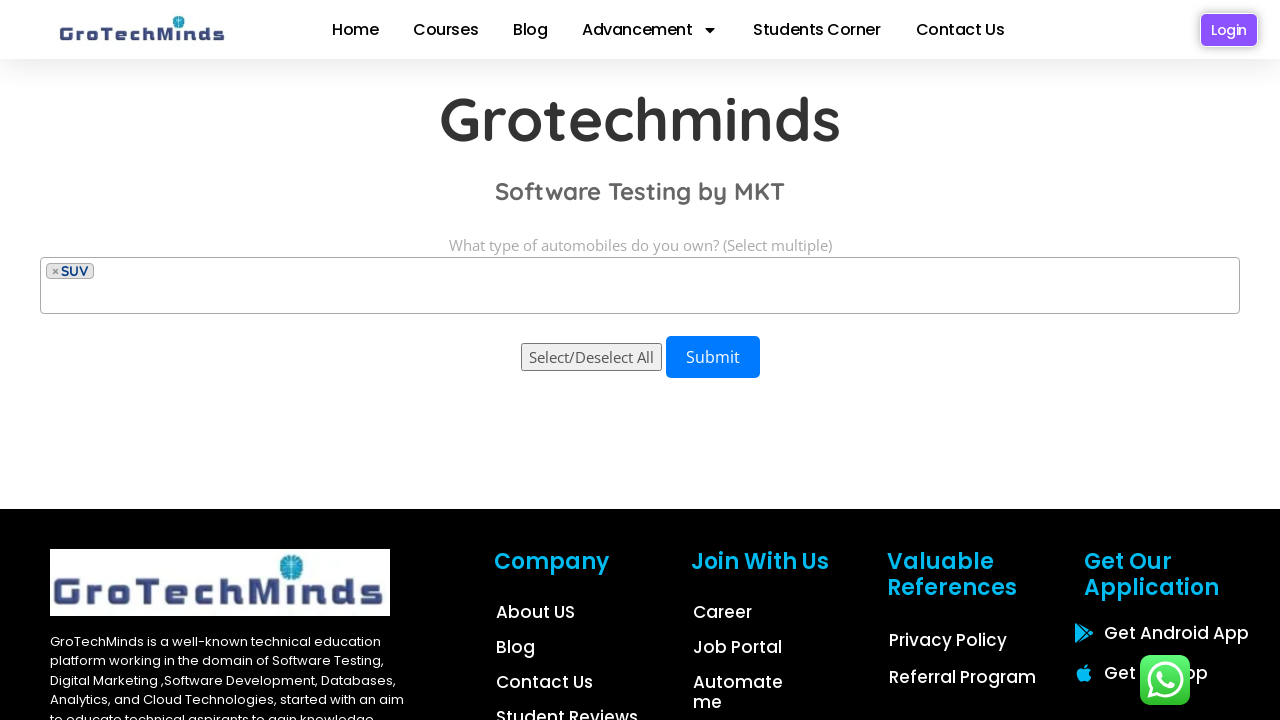

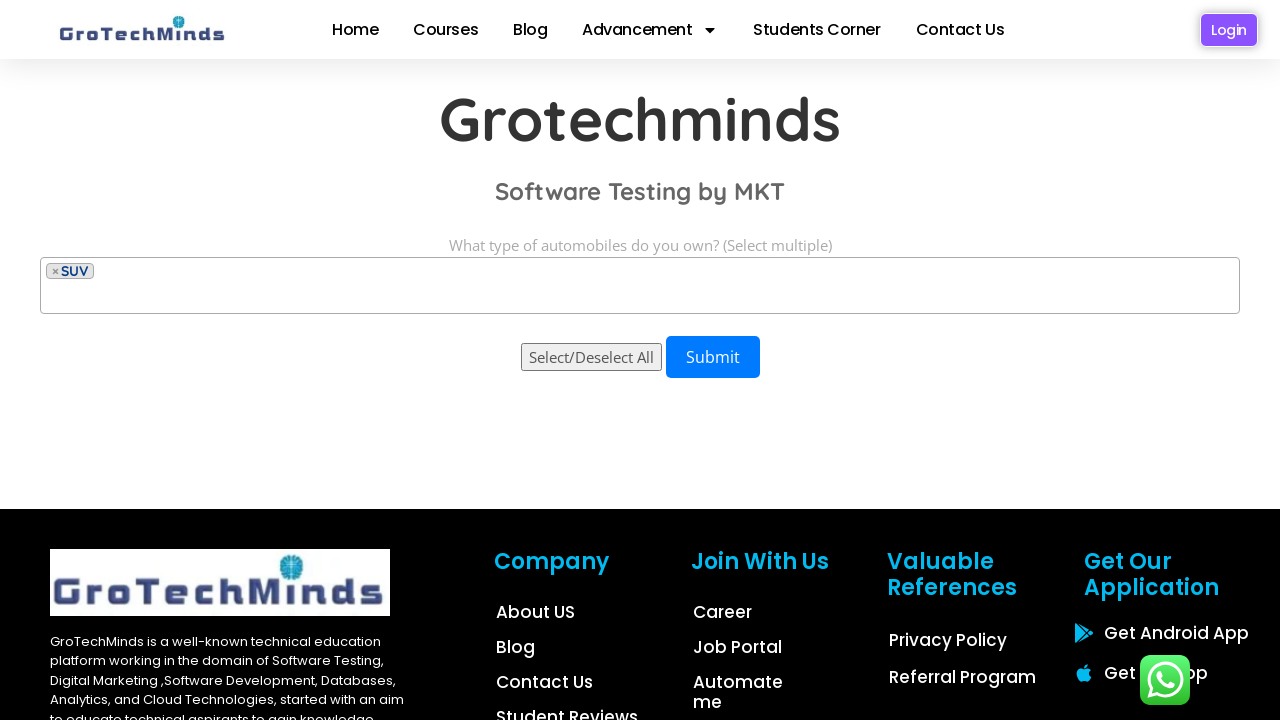